Tests visibility functionality by clicking hide button and verifying other buttons become hidden

Starting URL: http://www.uitestingplayground.com/

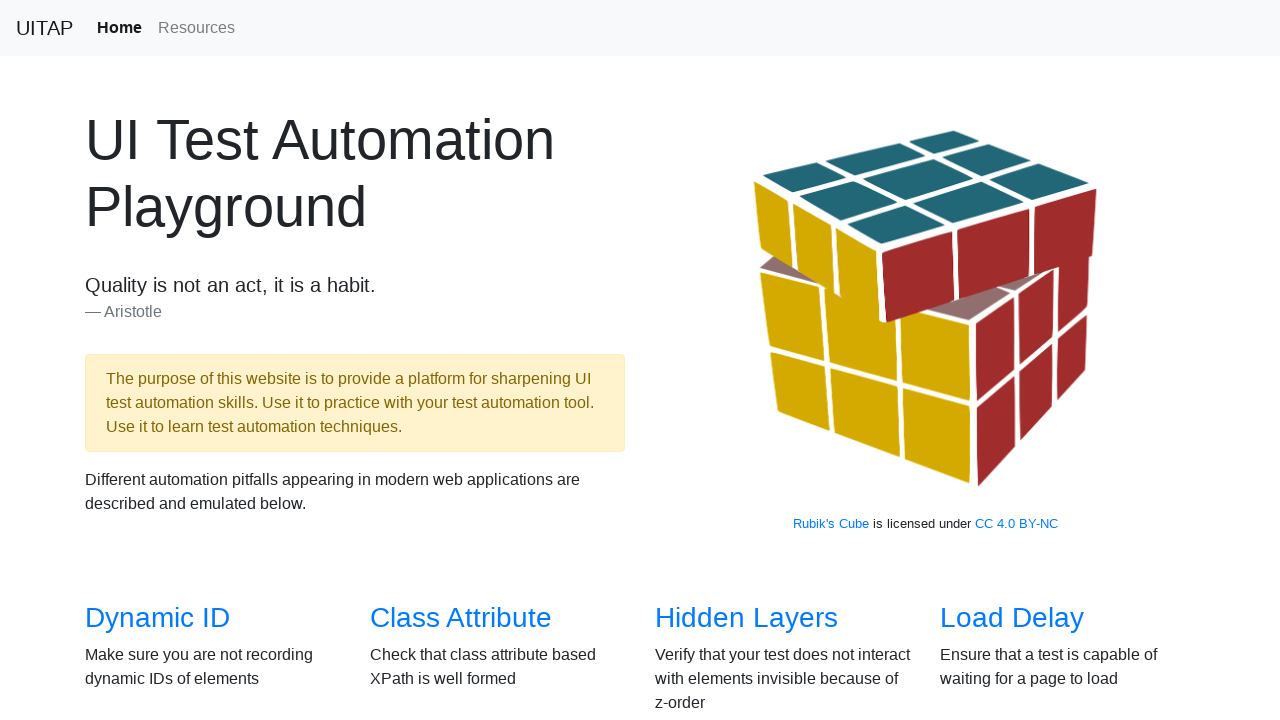

Clicked on Visibility link at (135, 360) on a:has-text('Visibility')
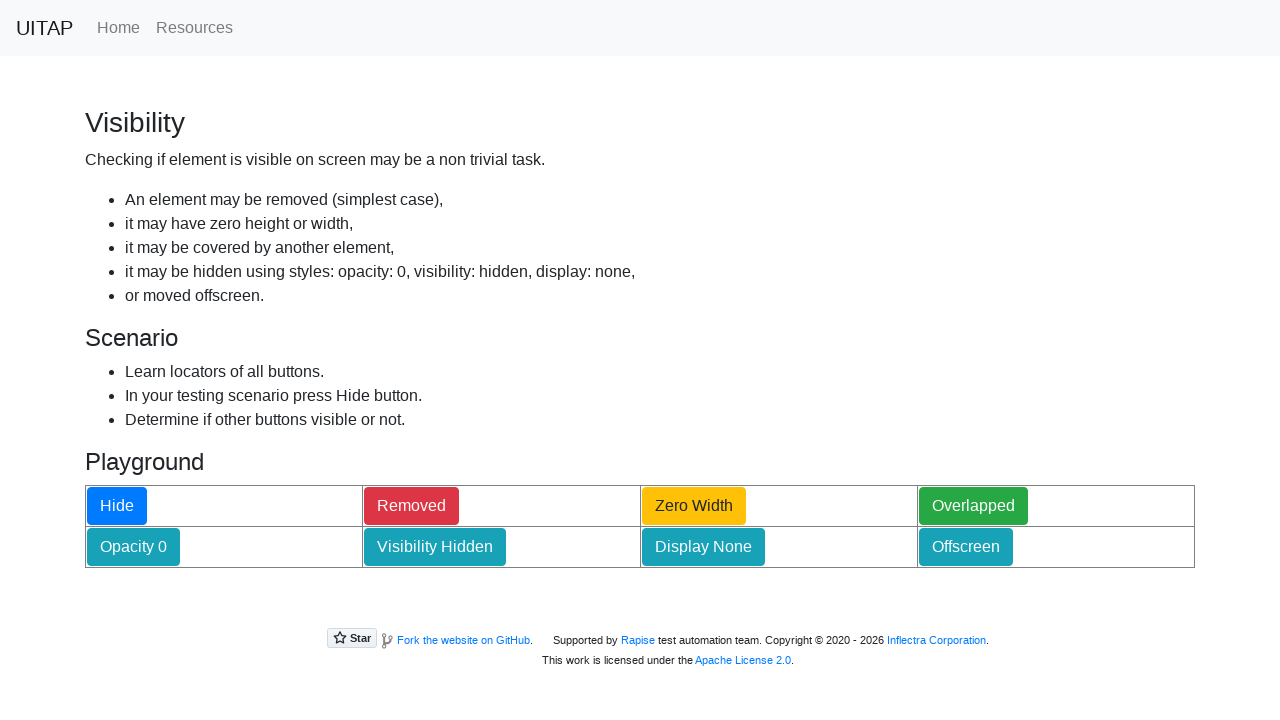

Clicked the hide button at (117, 506) on #hideButton
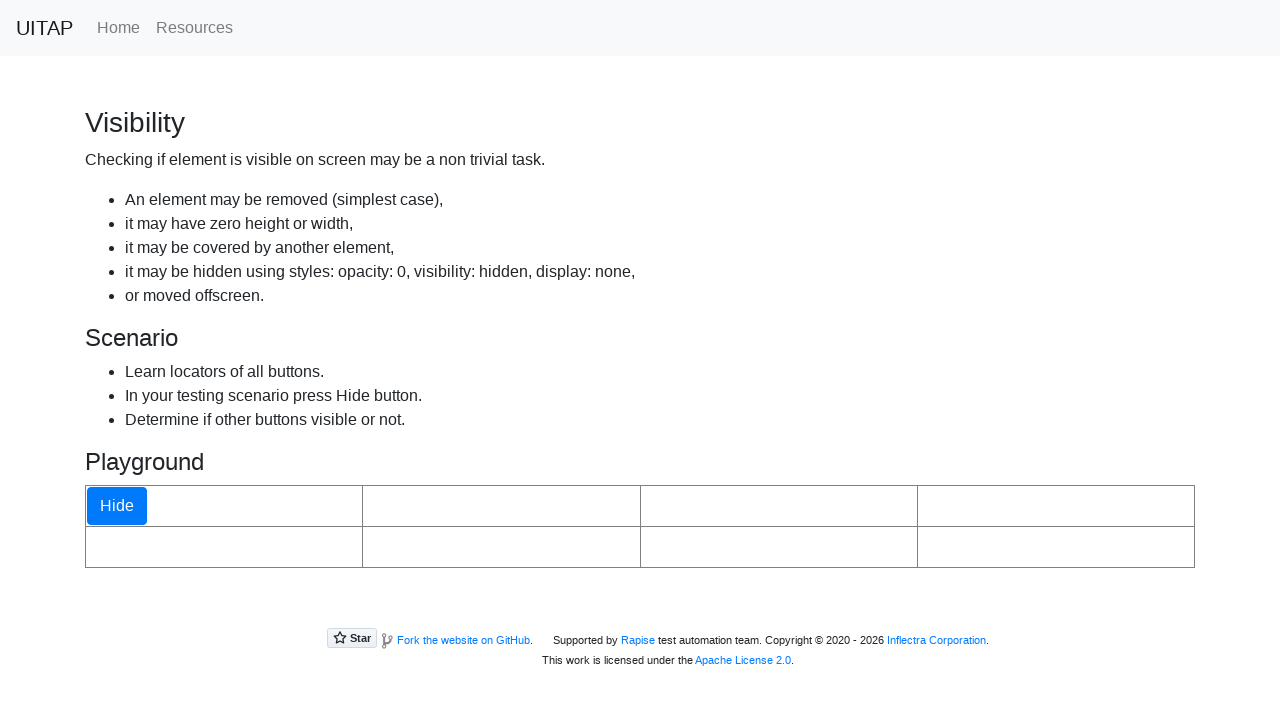

Verified that other buttons are hidden
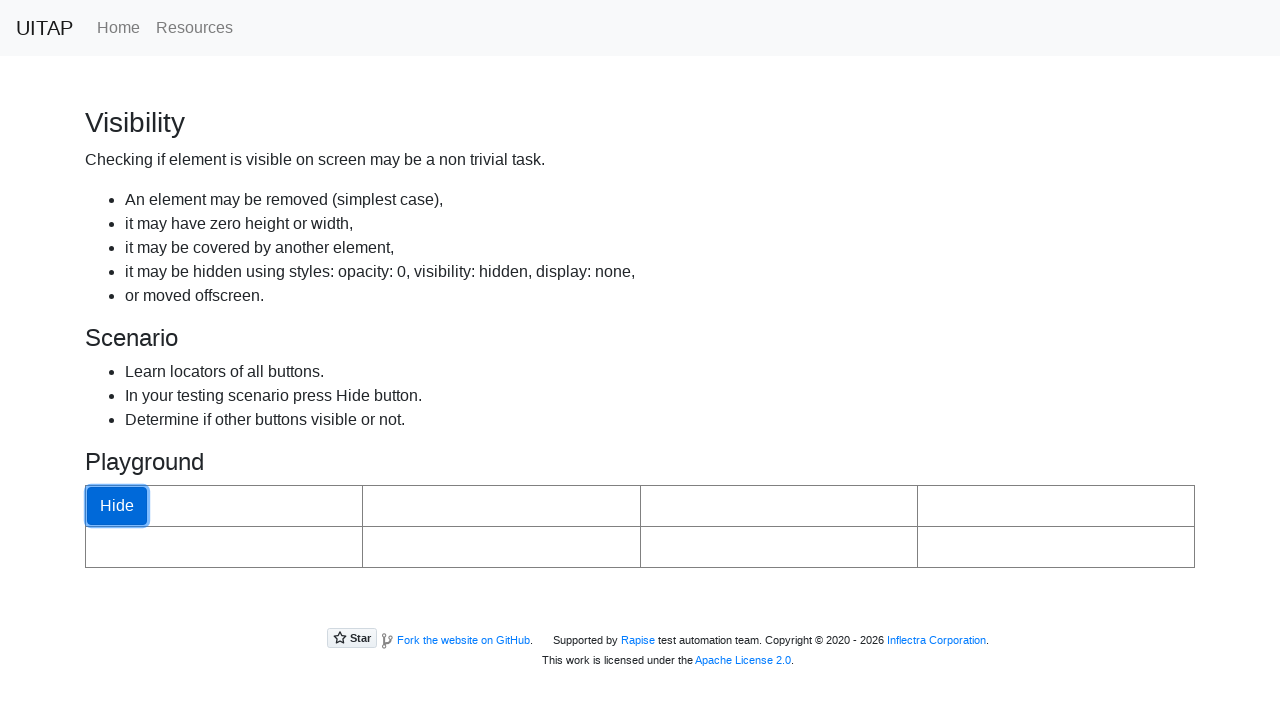

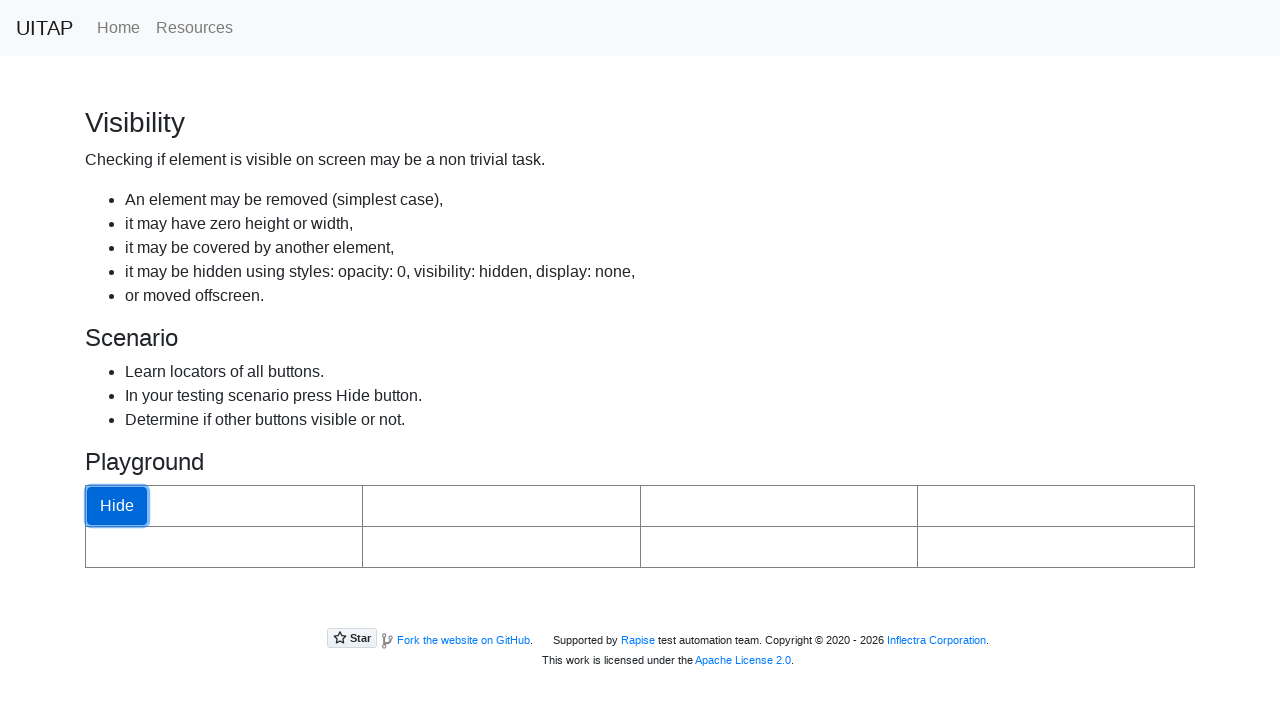